Tests the search functionality by searching for "Java" and verifying specific Java language variants appear in results

Starting URL: https://www.99-bottles-of-beer.net/

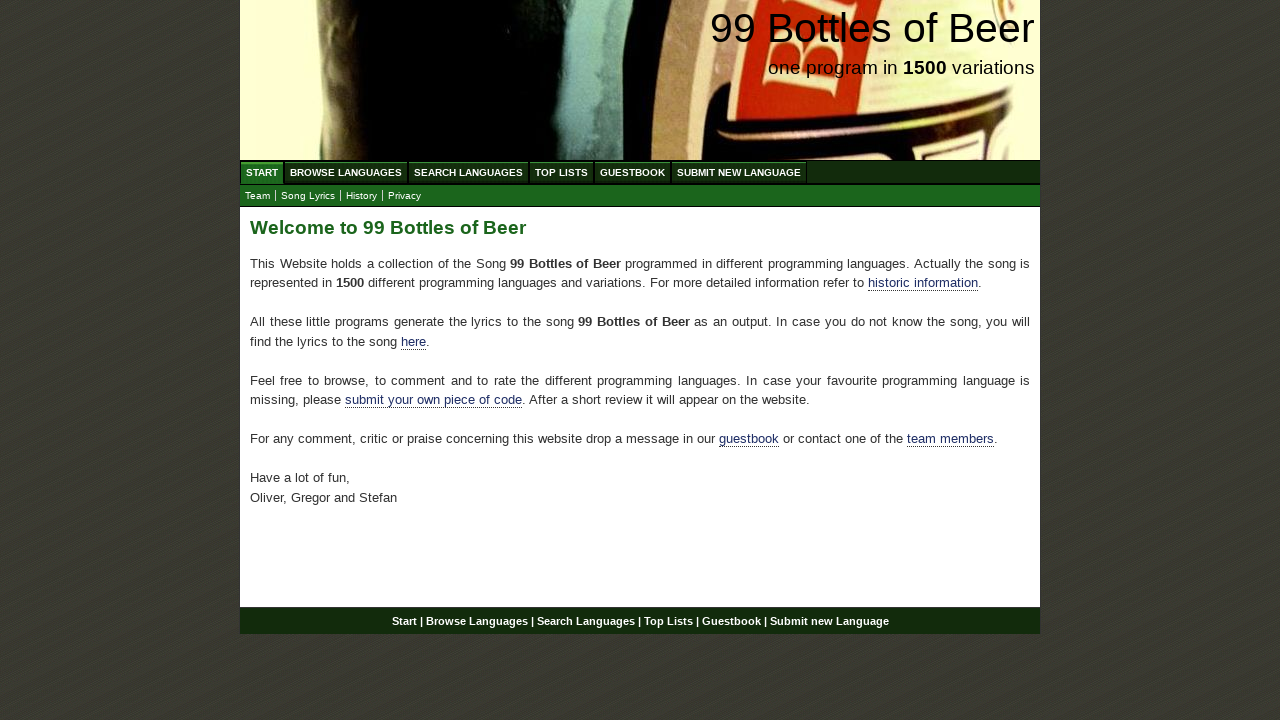

Clicked on Search menu at (468, 172) on a:has-text('Search')
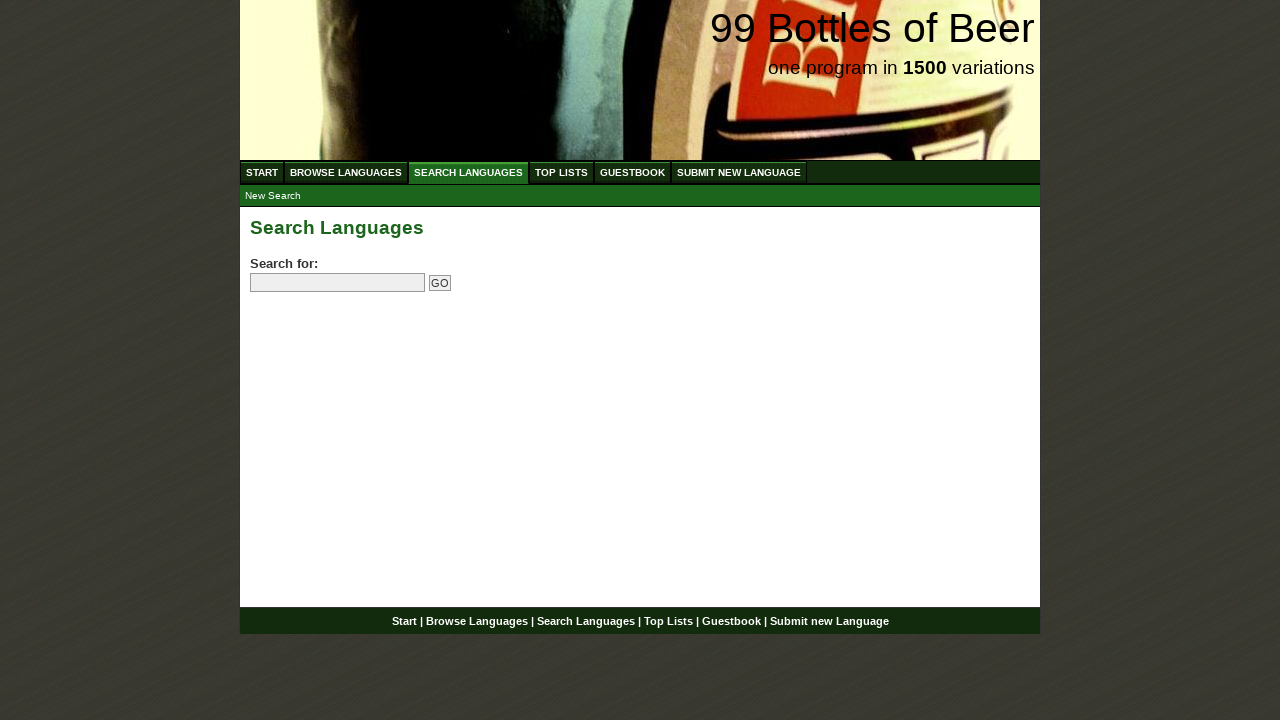

Entered 'Java' in the search box on input[name='search']
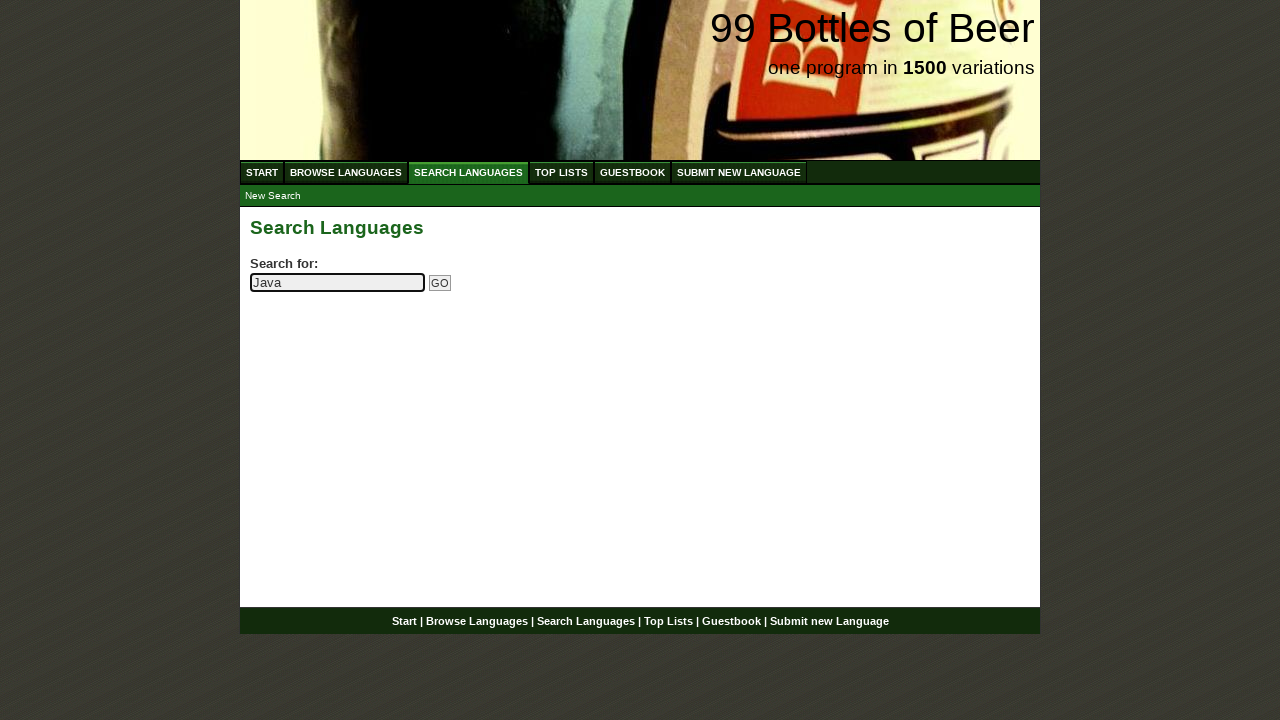

Clicked submit button to search for Java at (440, 283) on input[type='submit']
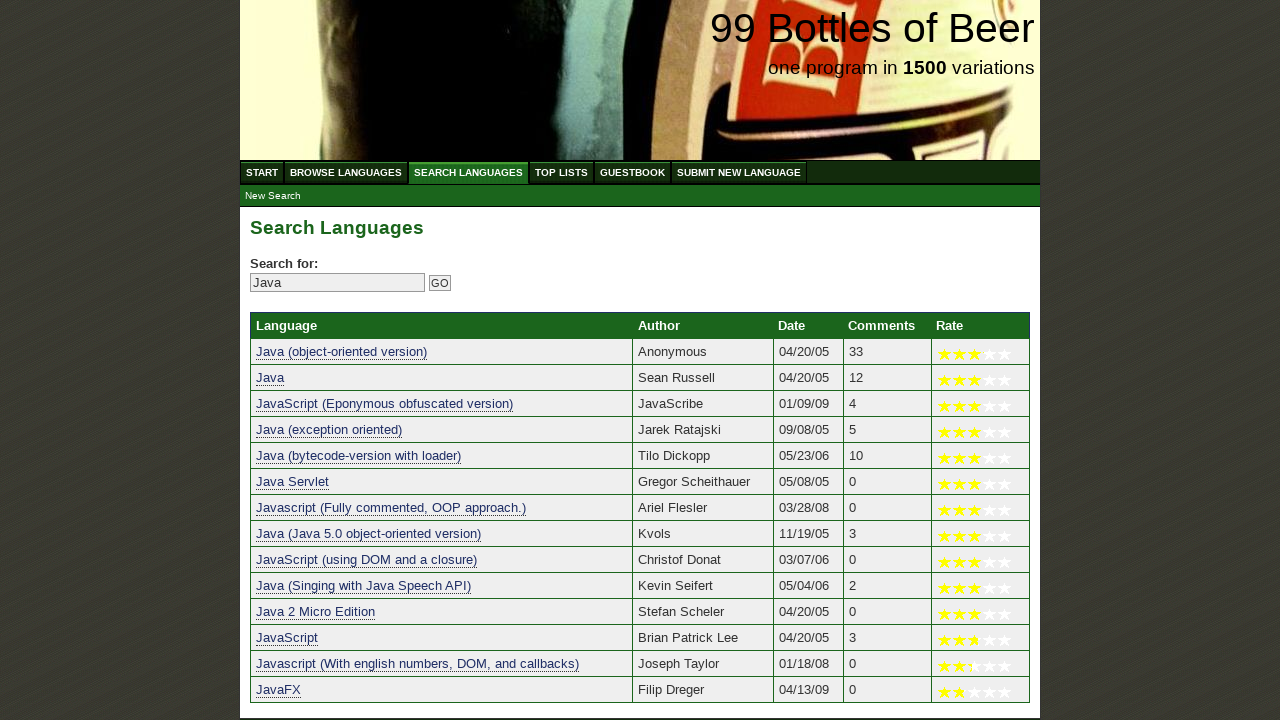

Search results table loaded, displaying Java language variants
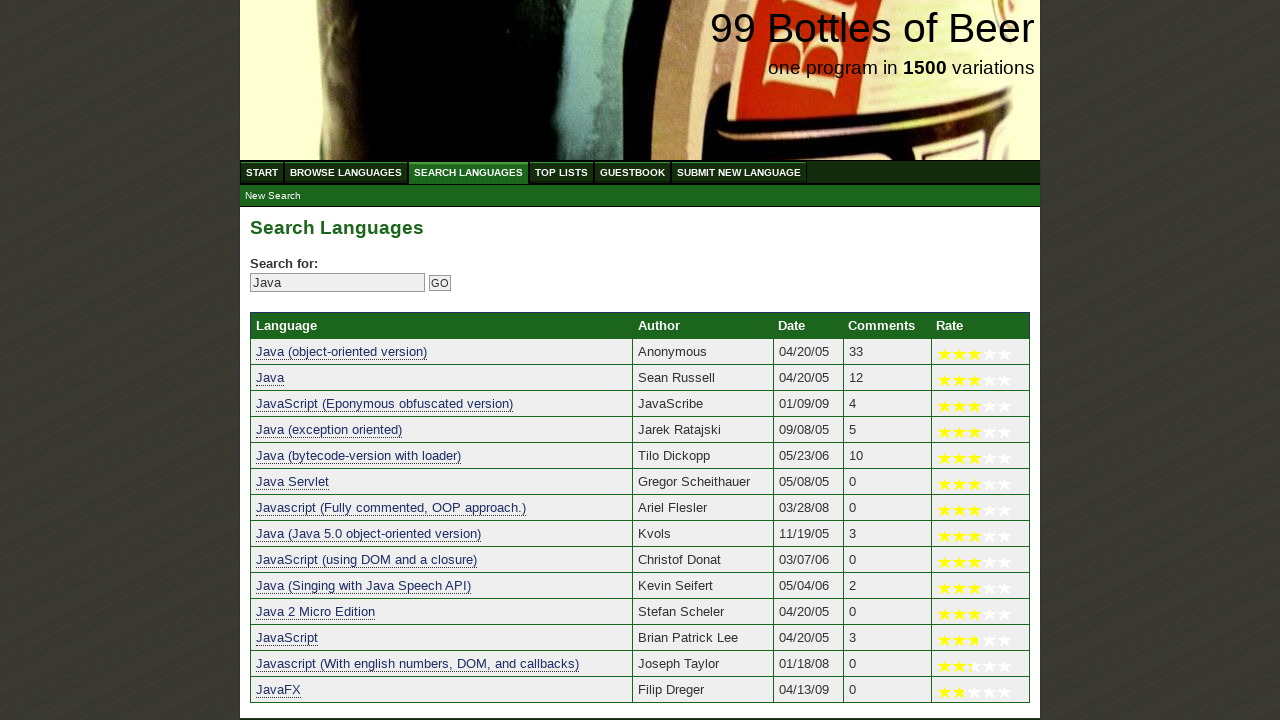

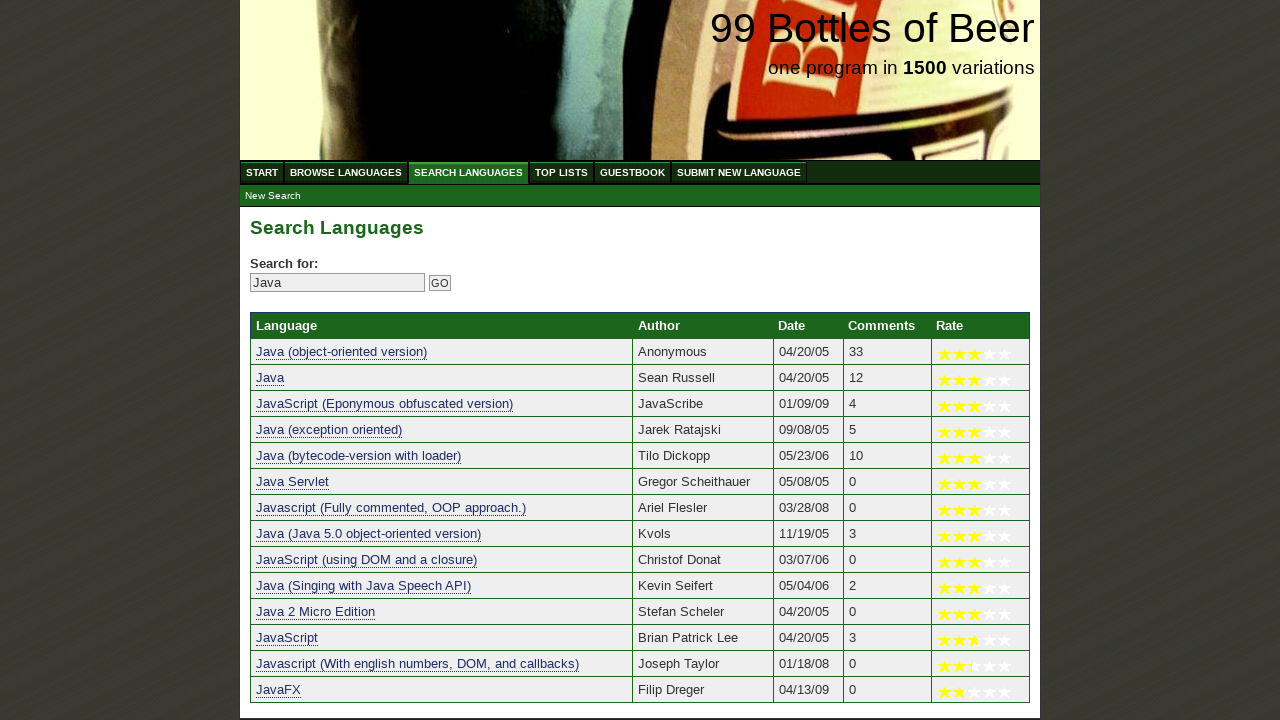